Tests opening a new browser window by clicking the "New Window" button, switching to the new window to verify content, and then switching back to the main page

Starting URL: https://demoqa.com/browser-windows

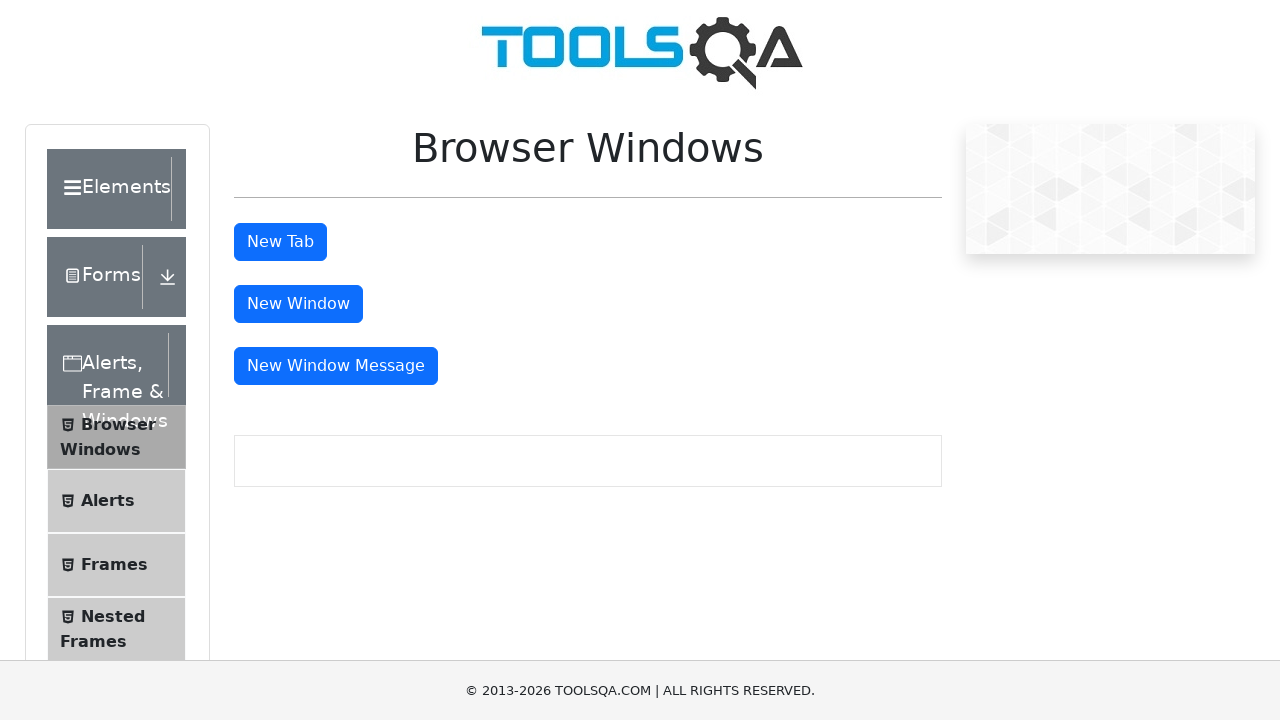

Clicked 'New Window' button to open new browser window at (298, 304) on #windowButton
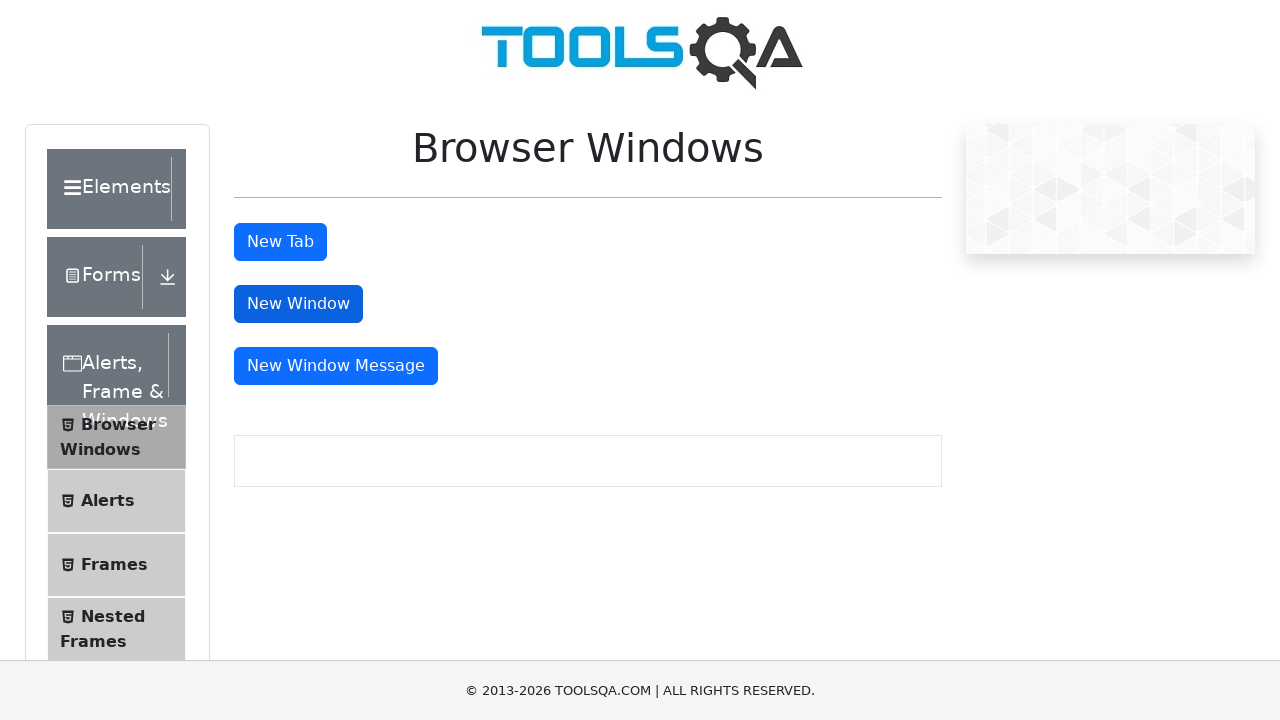

New window opened and reference captured
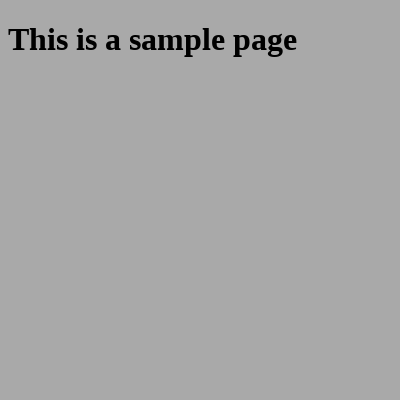

New window fully loaded
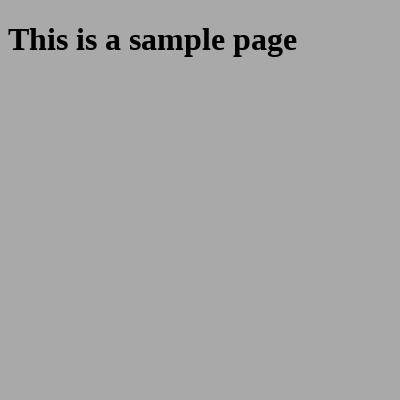

Located heading element in new window
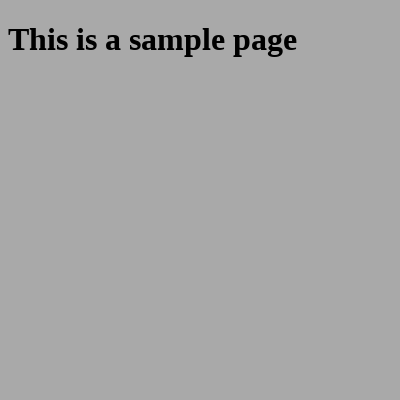

Retrieved heading text content: This is a sample page
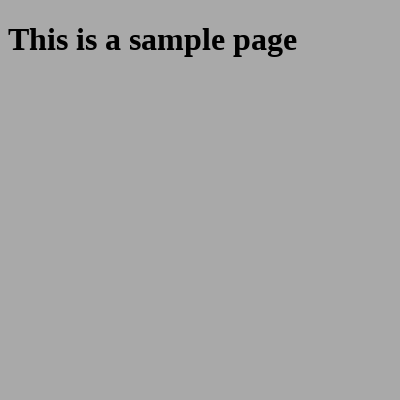

Switched back to main page
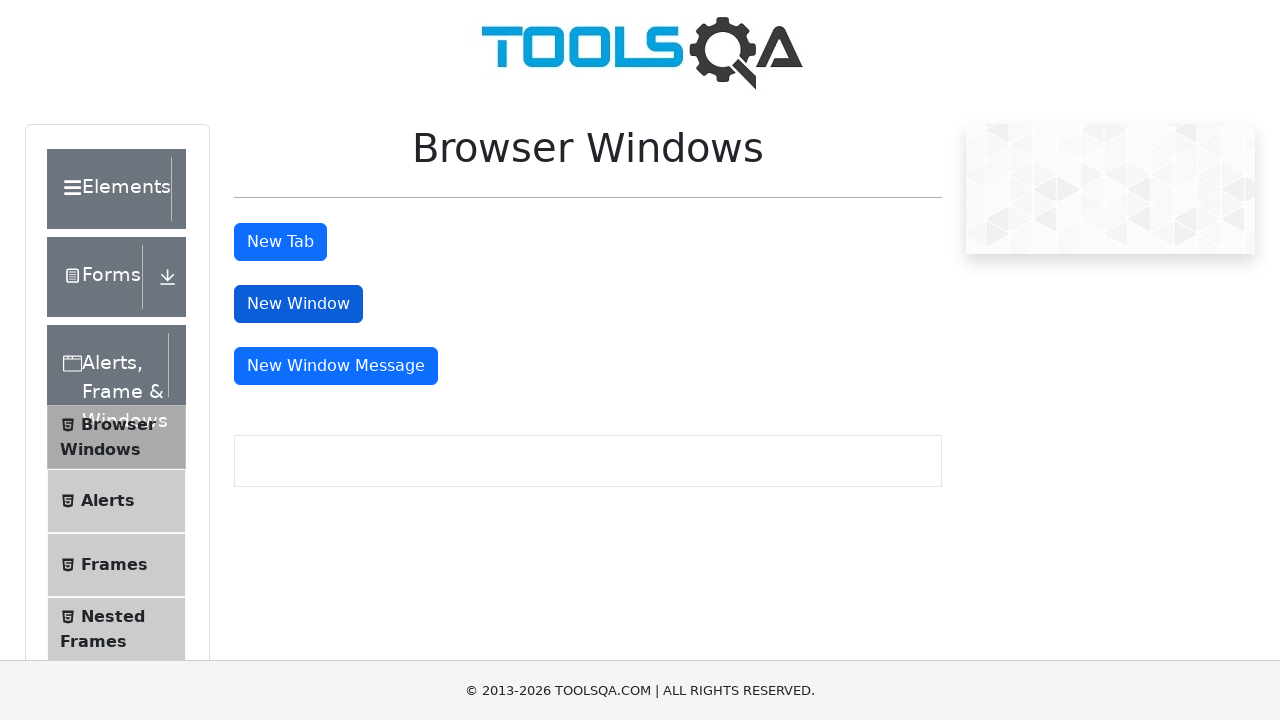

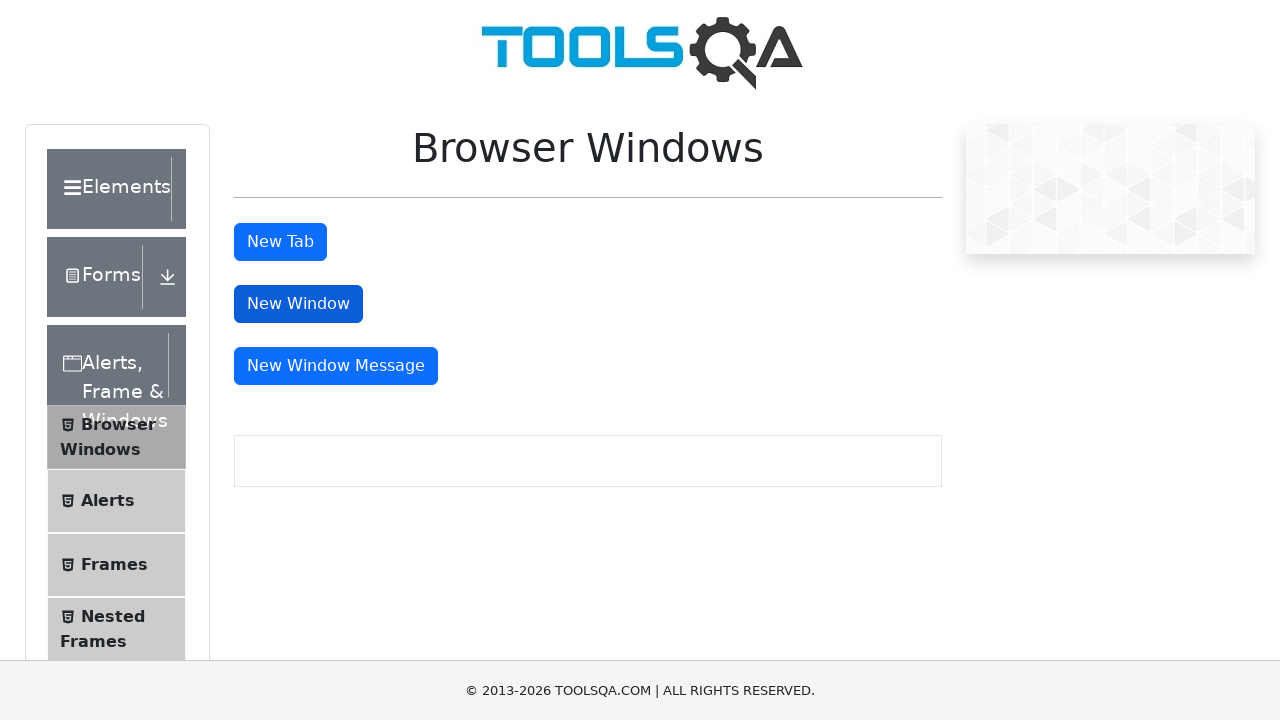